Tests a practice form by filling out all fields including name, email, gender, phone number, date of birth, subjects, hobbies, address, state and city, then submitting the form.

Starting URL: https://demoqa.com/automation-practice-form

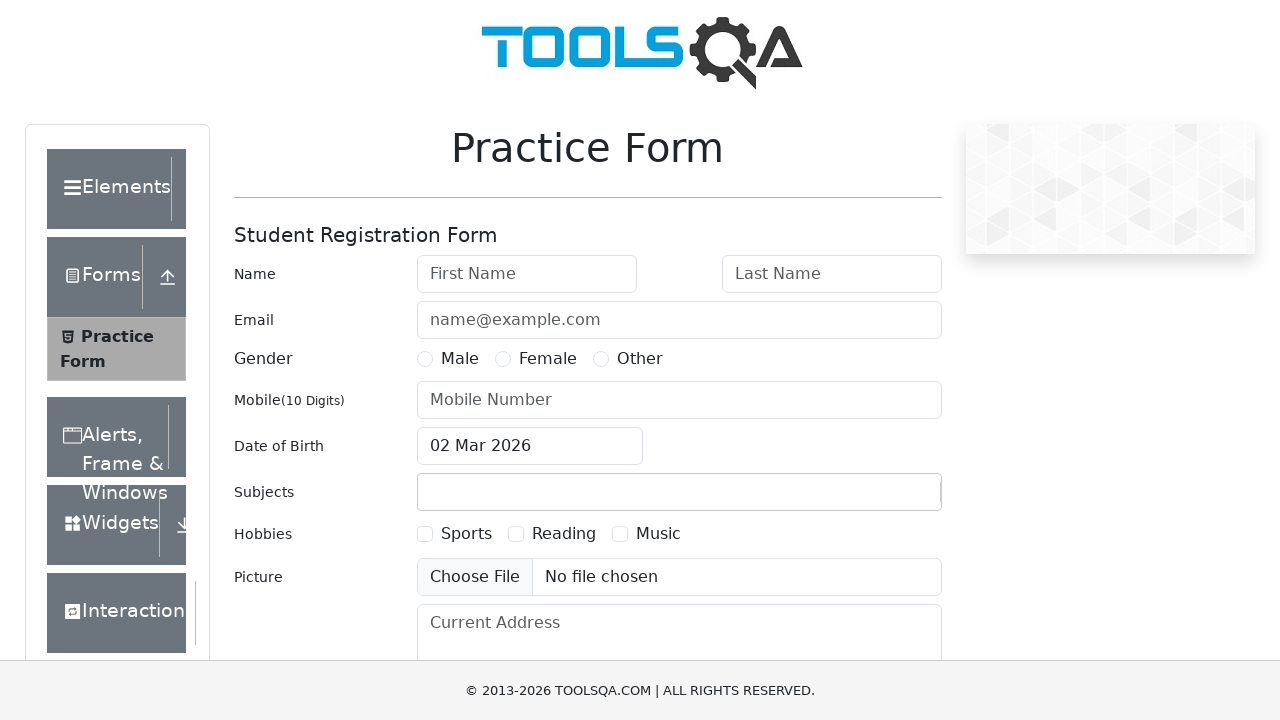

Filled first name field with 'Rushi' on input#firstName
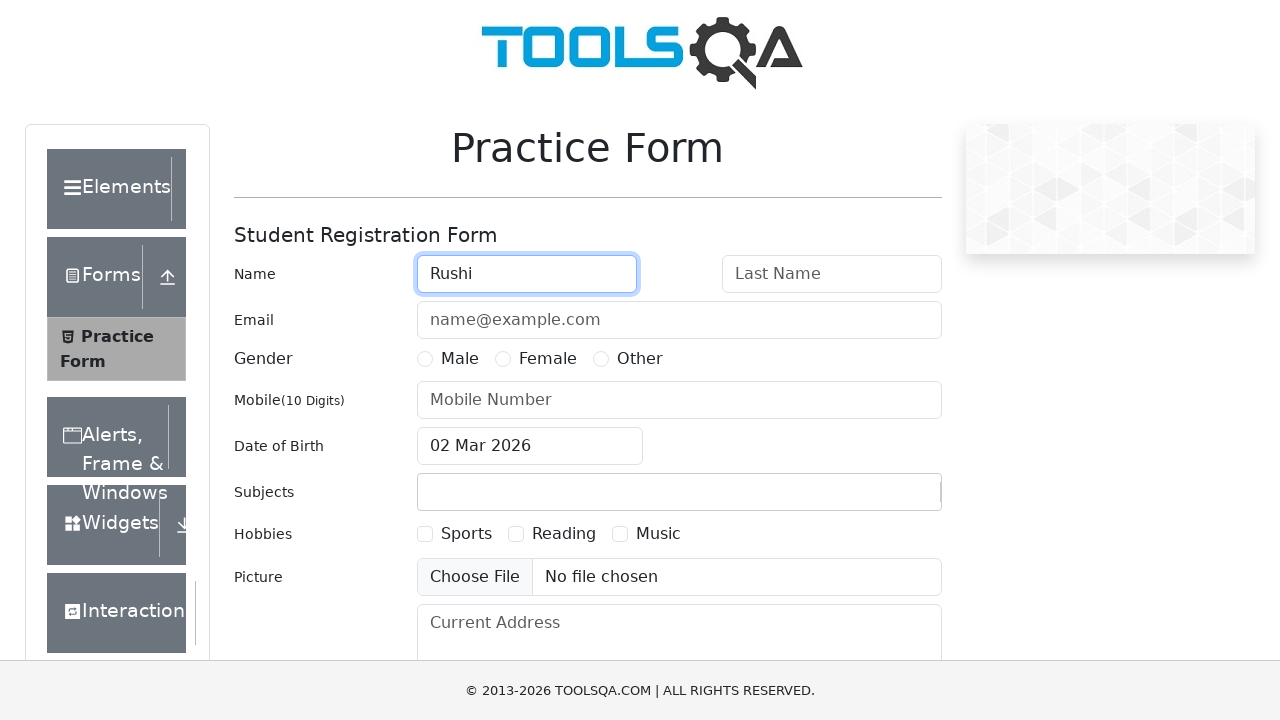

Filled last name field with 'Darokar' on input#lastName
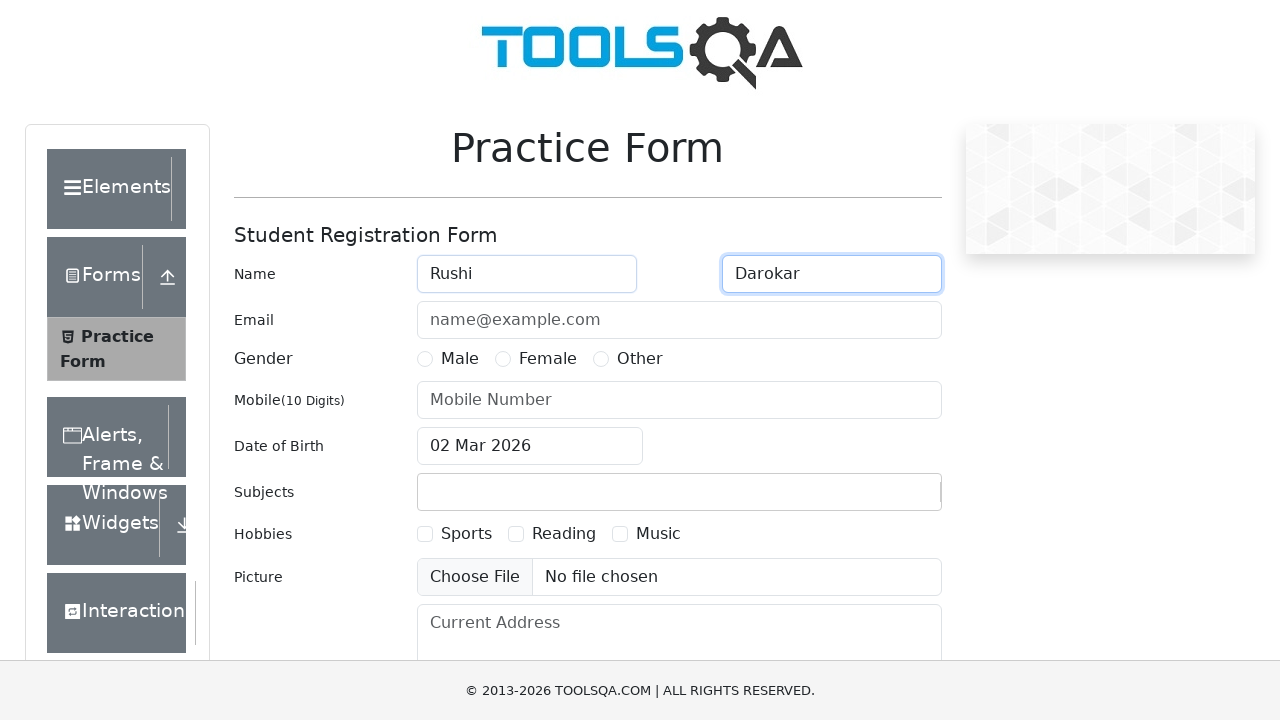

Filled email field with 'rushi@gmail.com' on input#userEmail
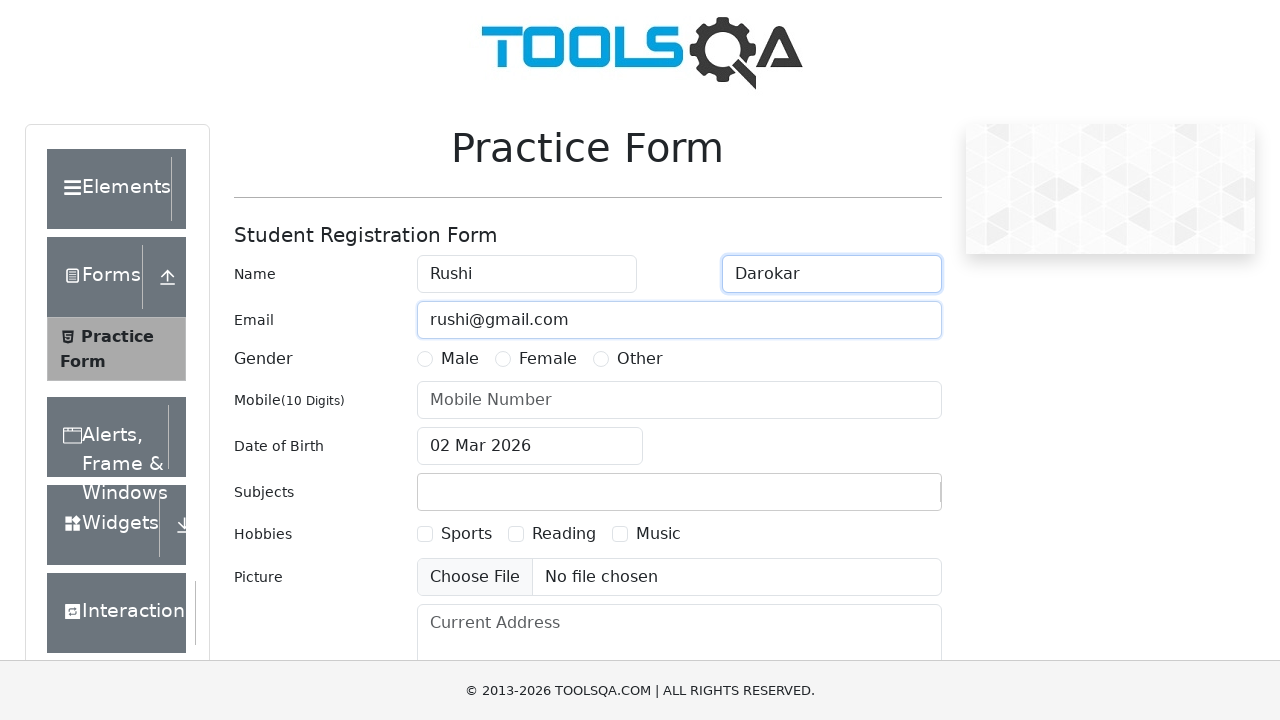

Selected Male gender option at (460, 359) on label[for='gender-radio-1']
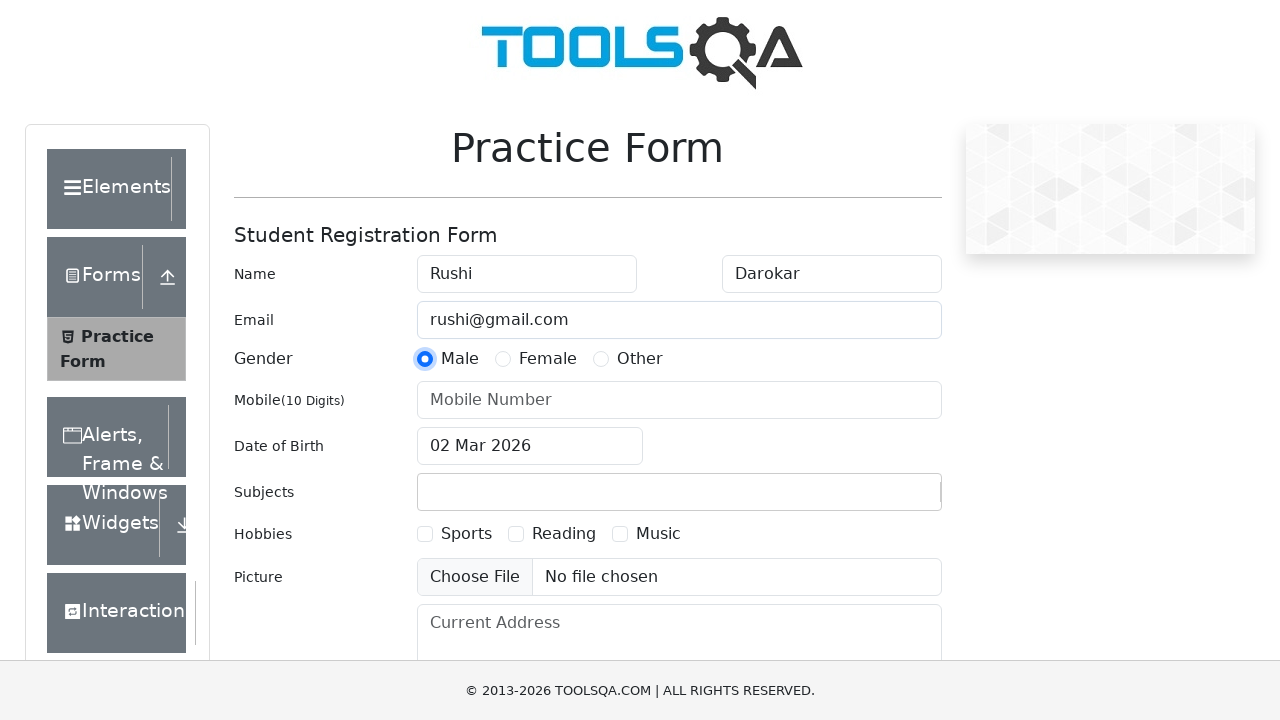

Filled phone number field with '9096095293' on input#userNumber
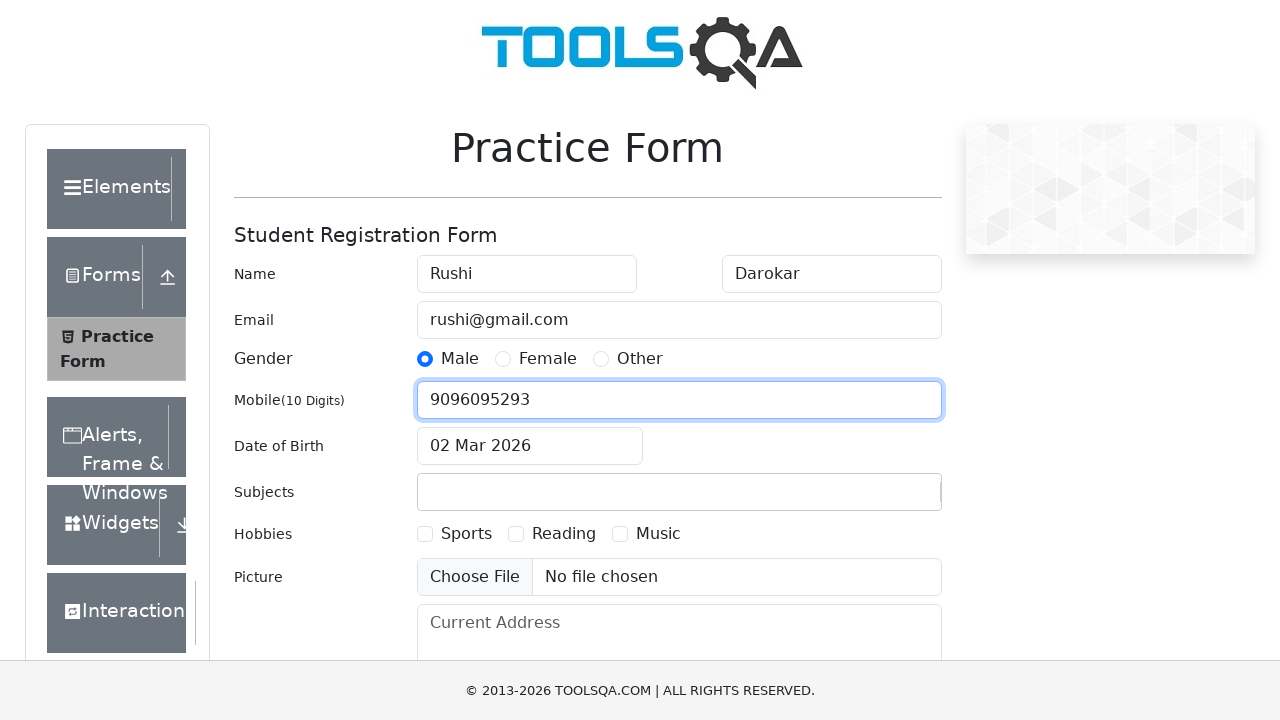

Clicked date of birth input field at (530, 446) on input#dateOfBirthInput
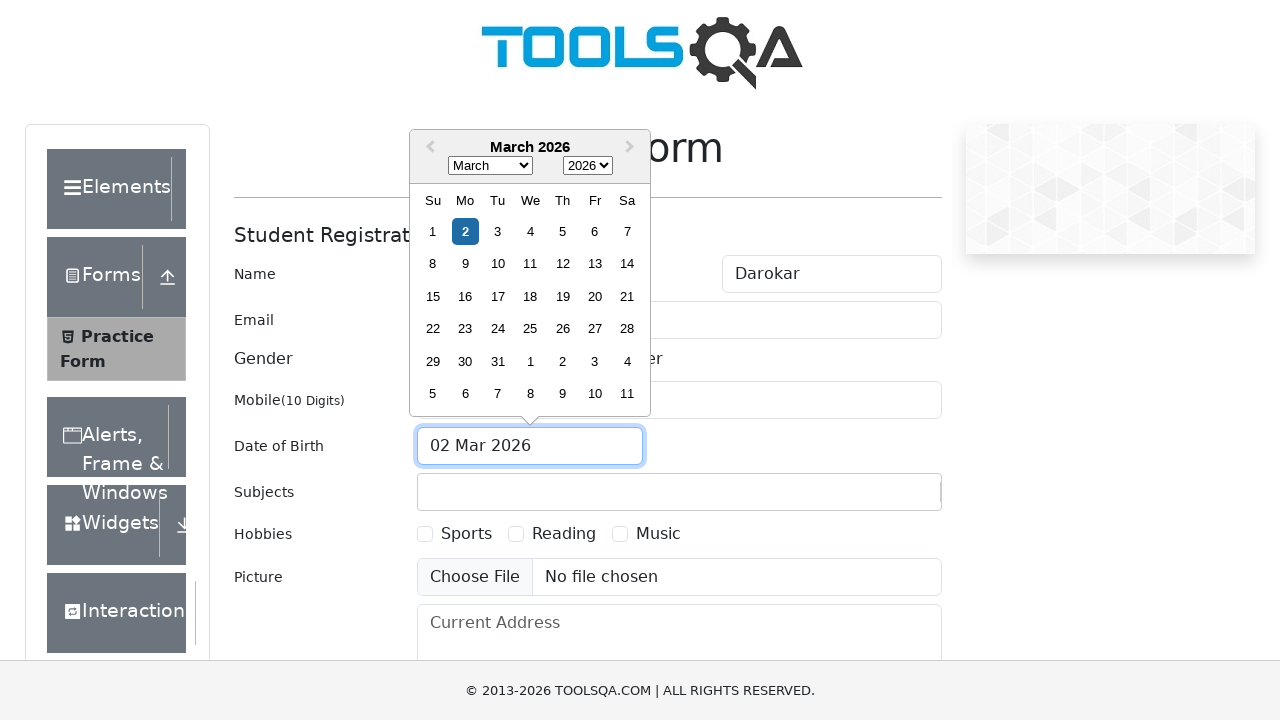

Selected all text in date of birth field
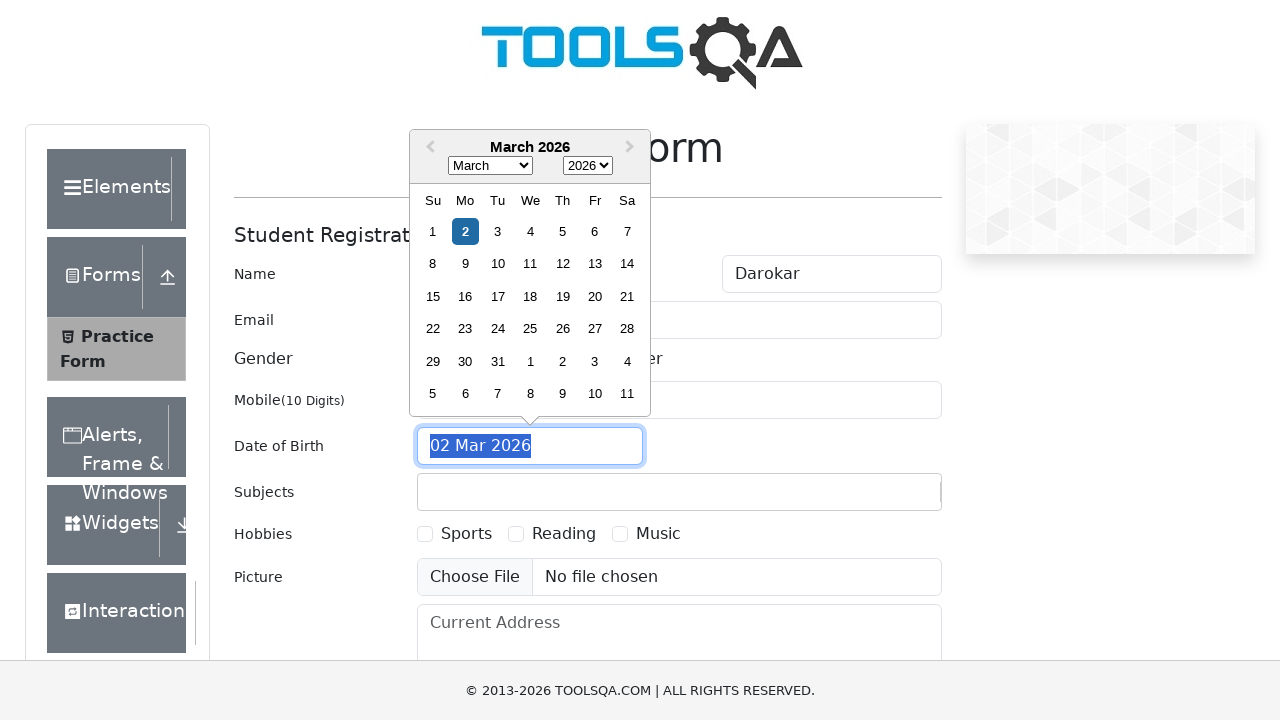

Typed date of birth '10 May 1990'
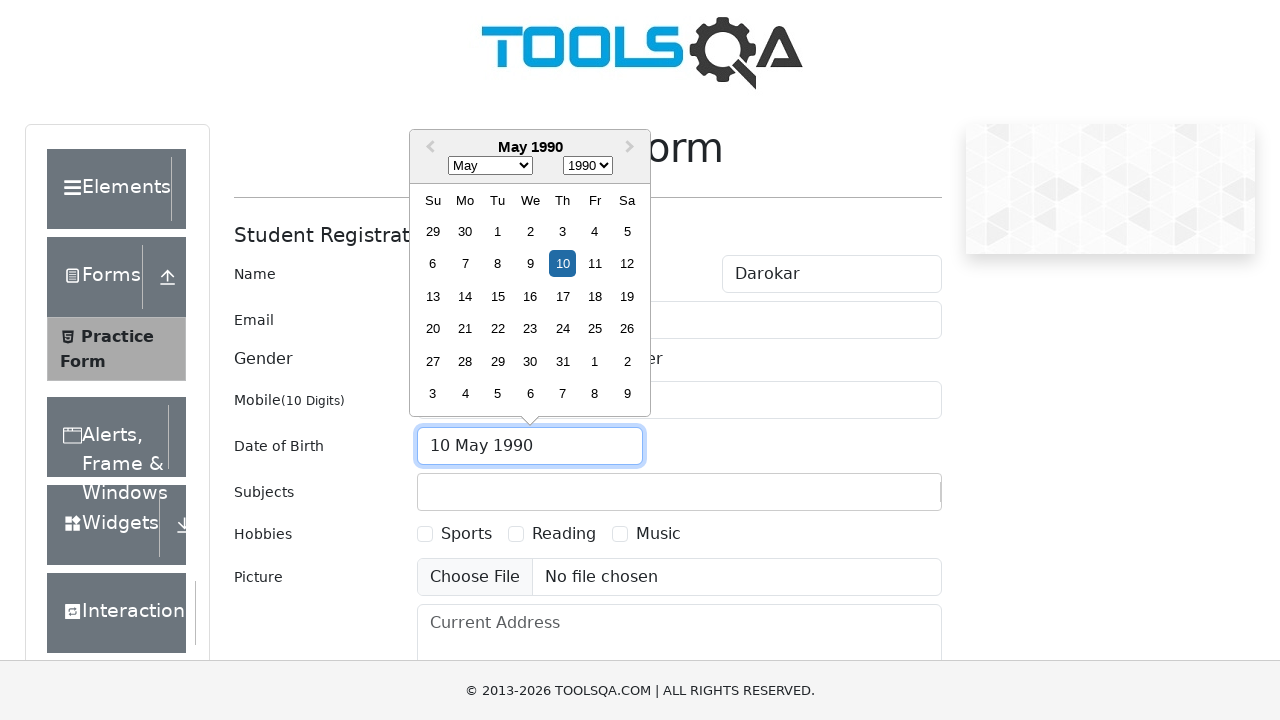

Pressed Enter to confirm date of birth
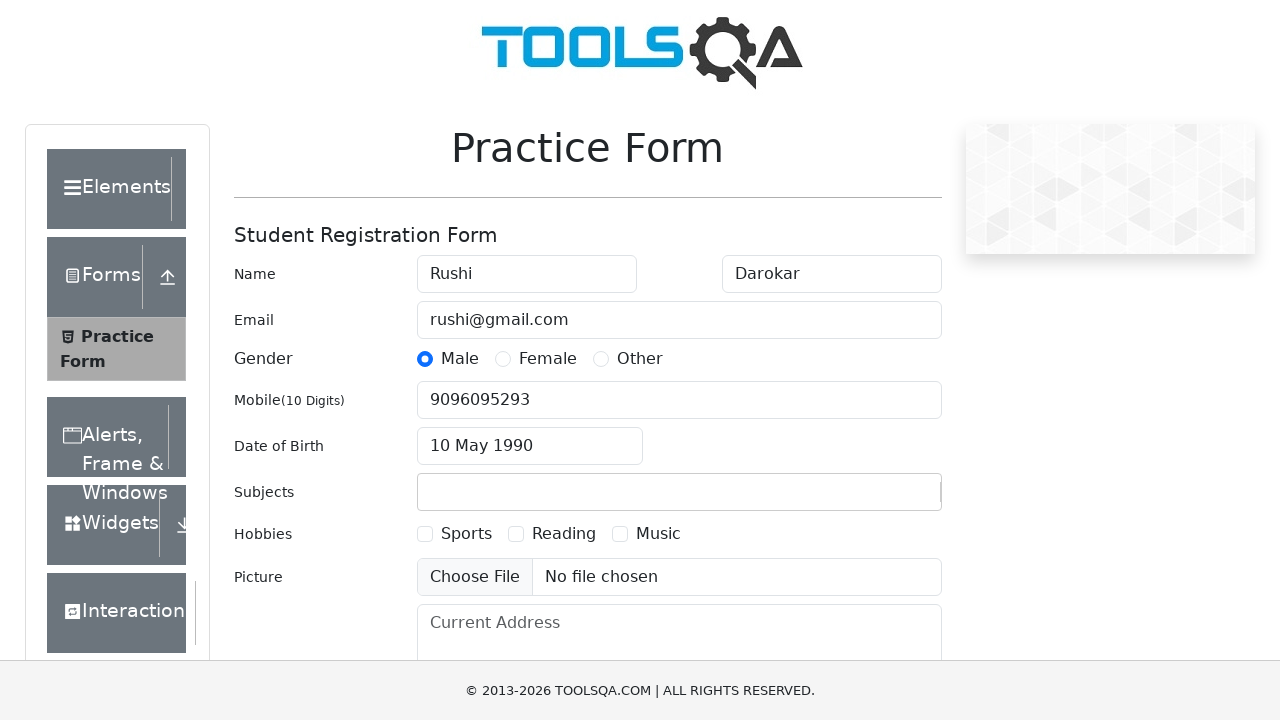

Filled subjects input field with 'math' on input#subjectsInput
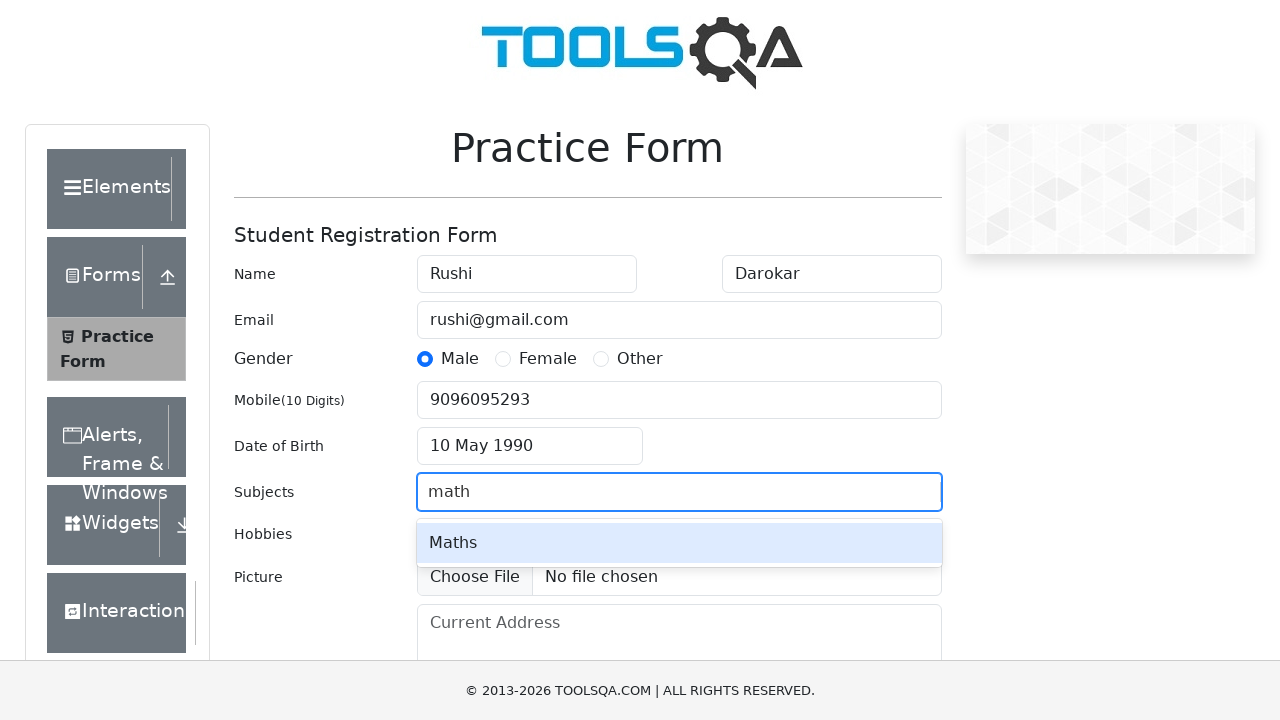

Pressed Enter to confirm subject 'math'
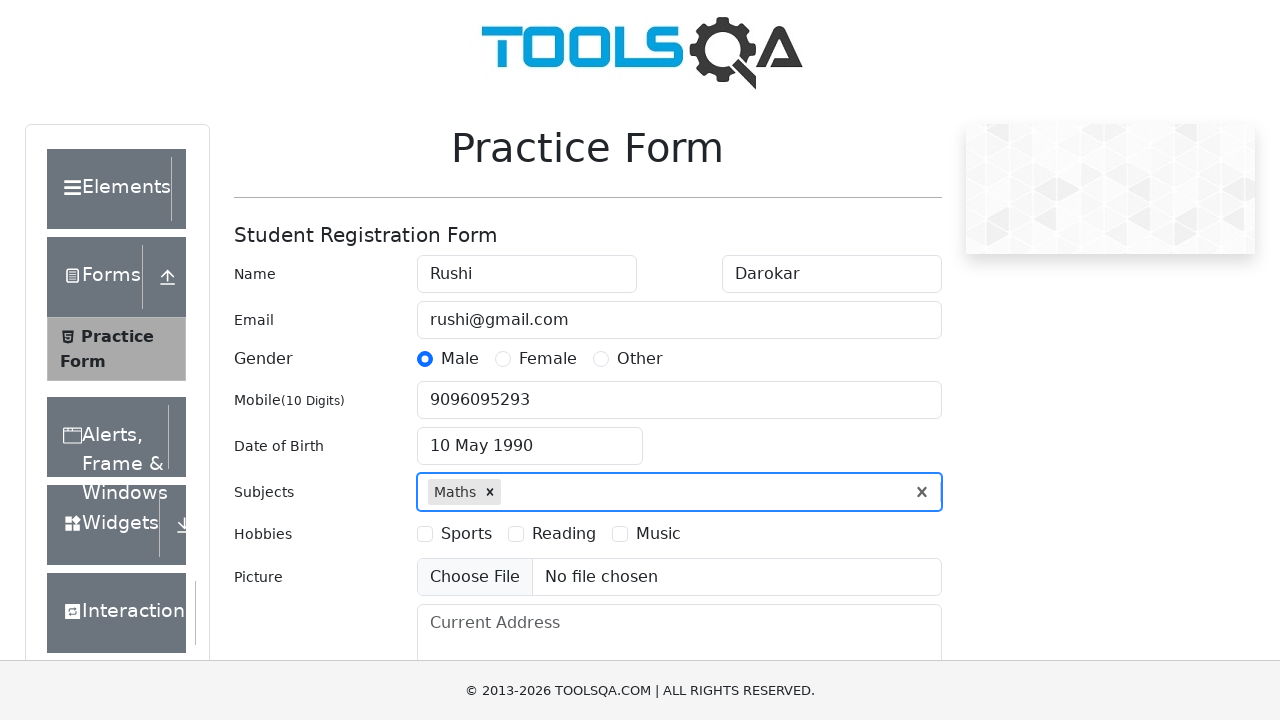

Selected Sports hobby checkbox at (466, 534) on label:text('Sports')
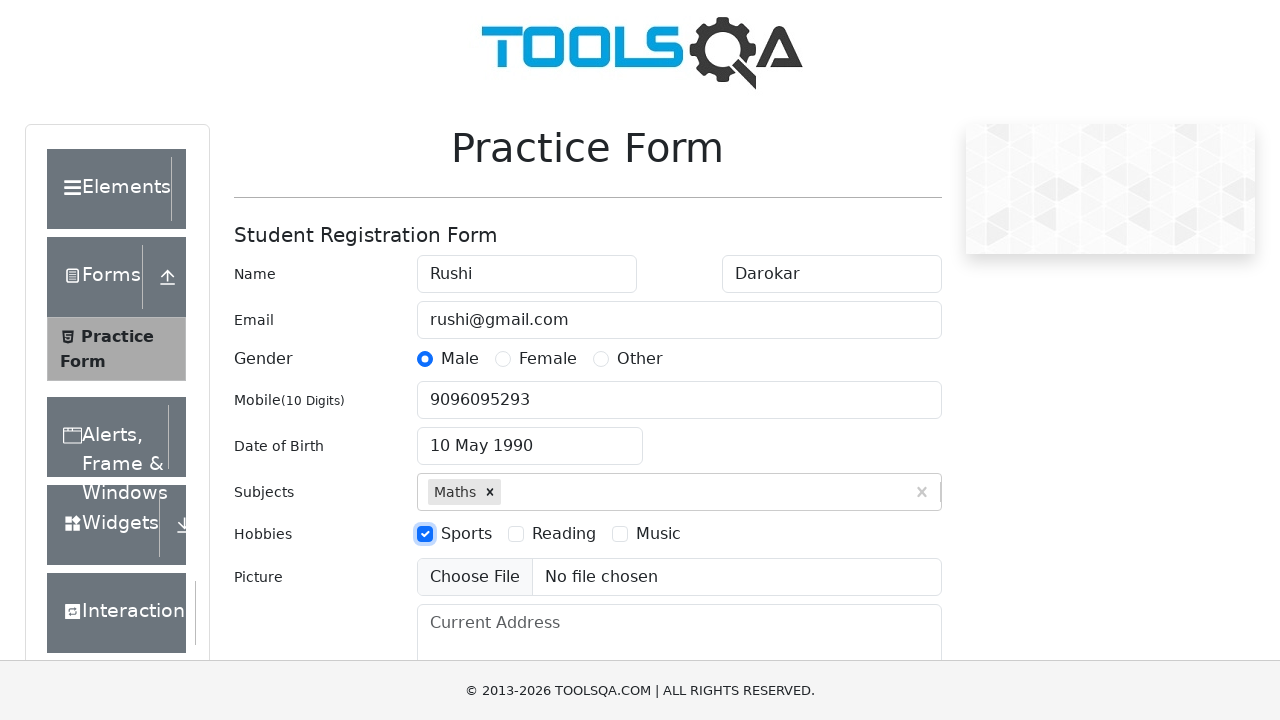

Filled current address field with 'PUNE' on textarea#currentAddress
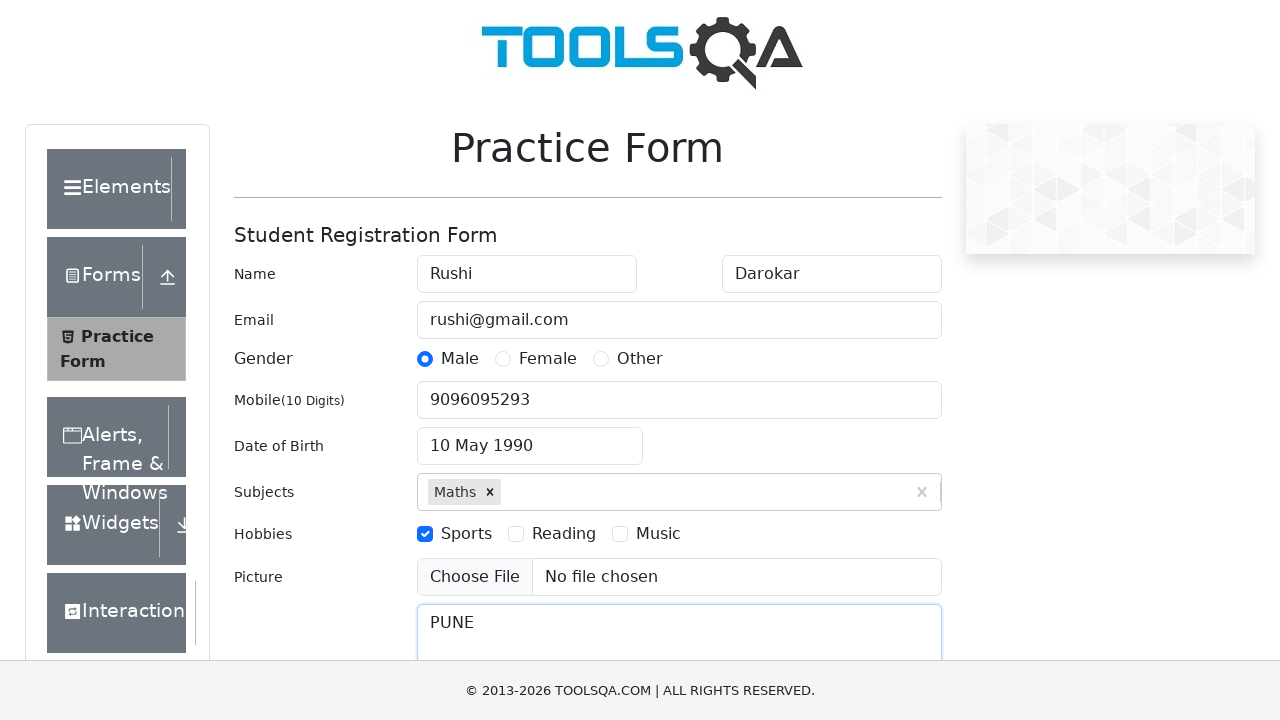

Filled state input field with 'NCR' on input#react-select-3-input
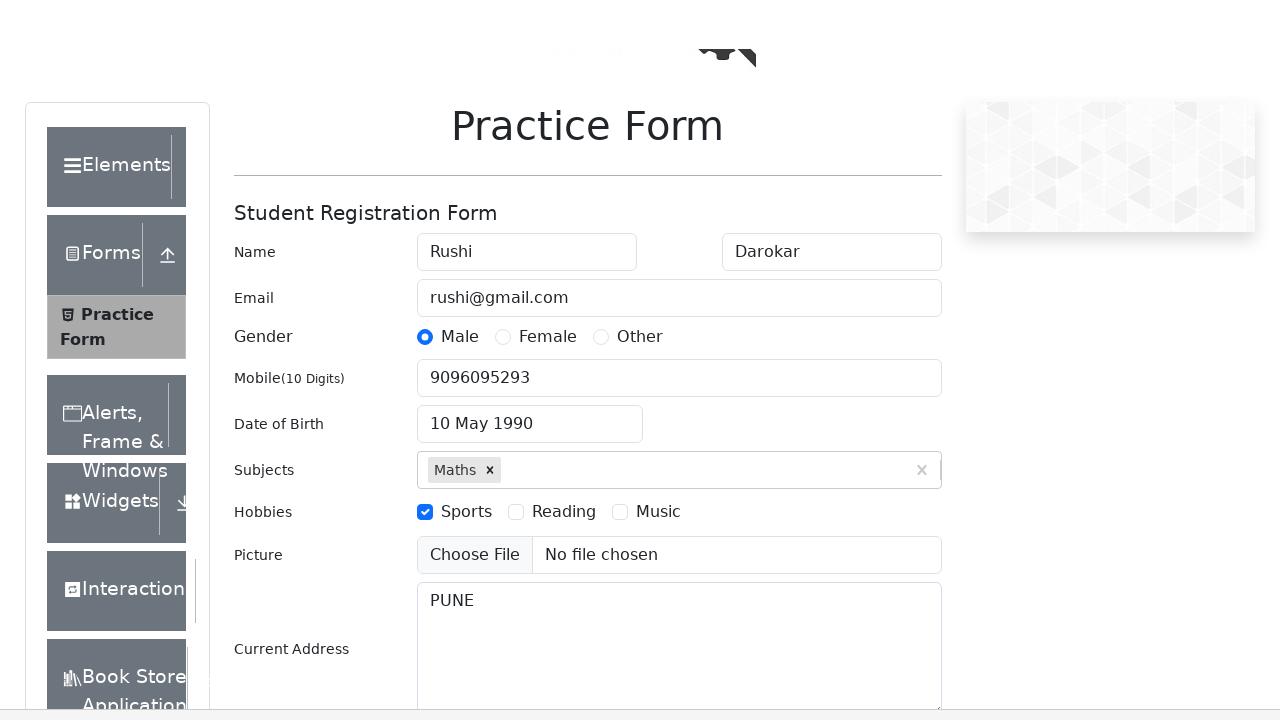

Pressed Enter to confirm state selection 'NCR'
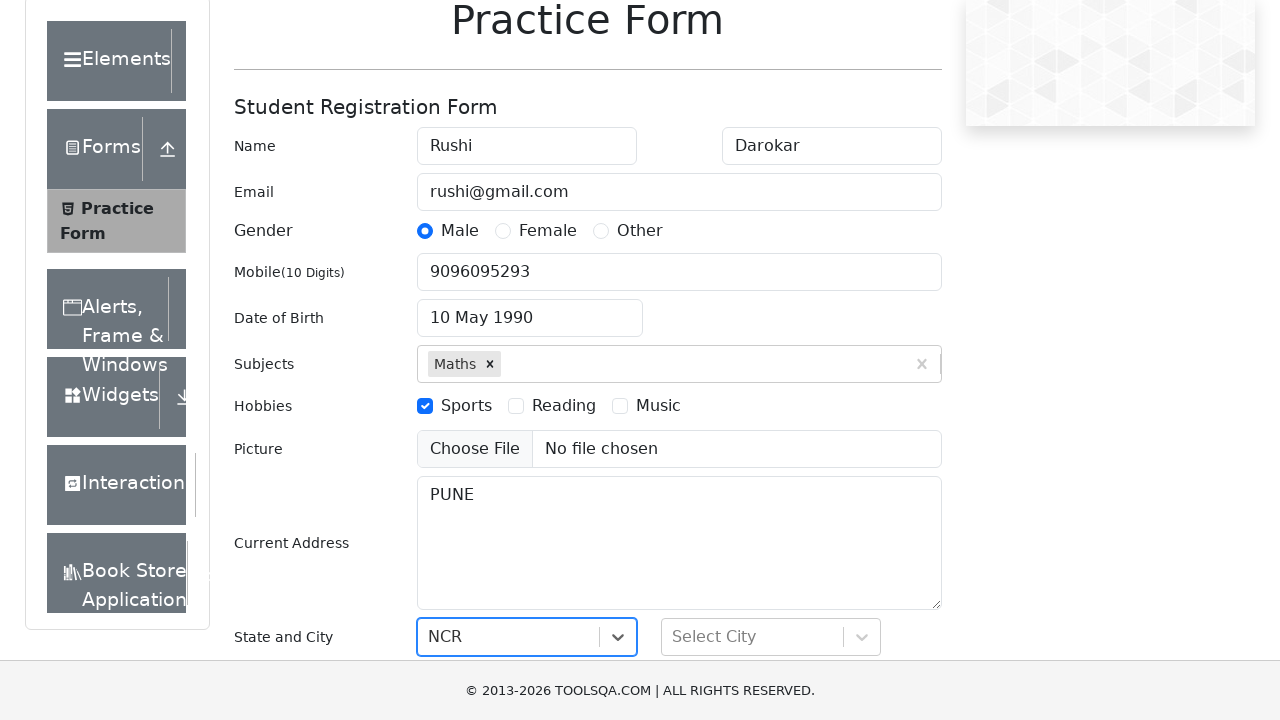

Filled city input field with 'Delhi' on input#react-select-4-input
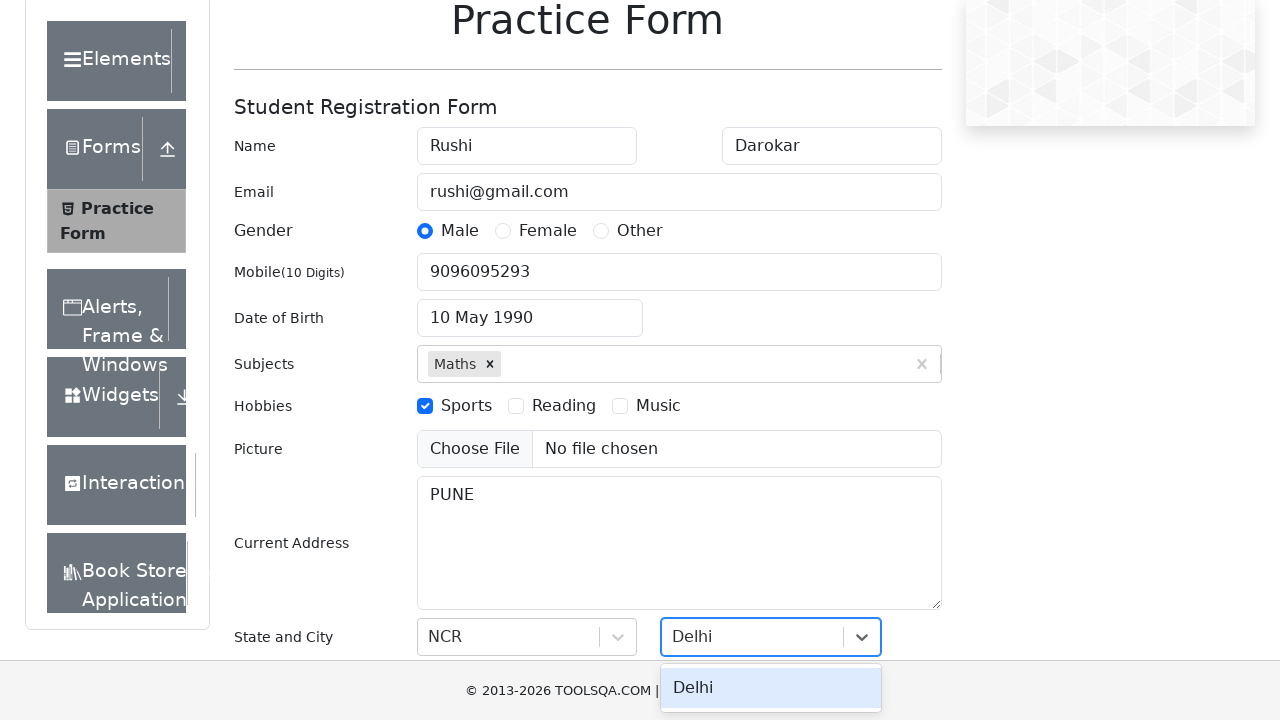

Pressed Enter to confirm city selection 'Delhi'
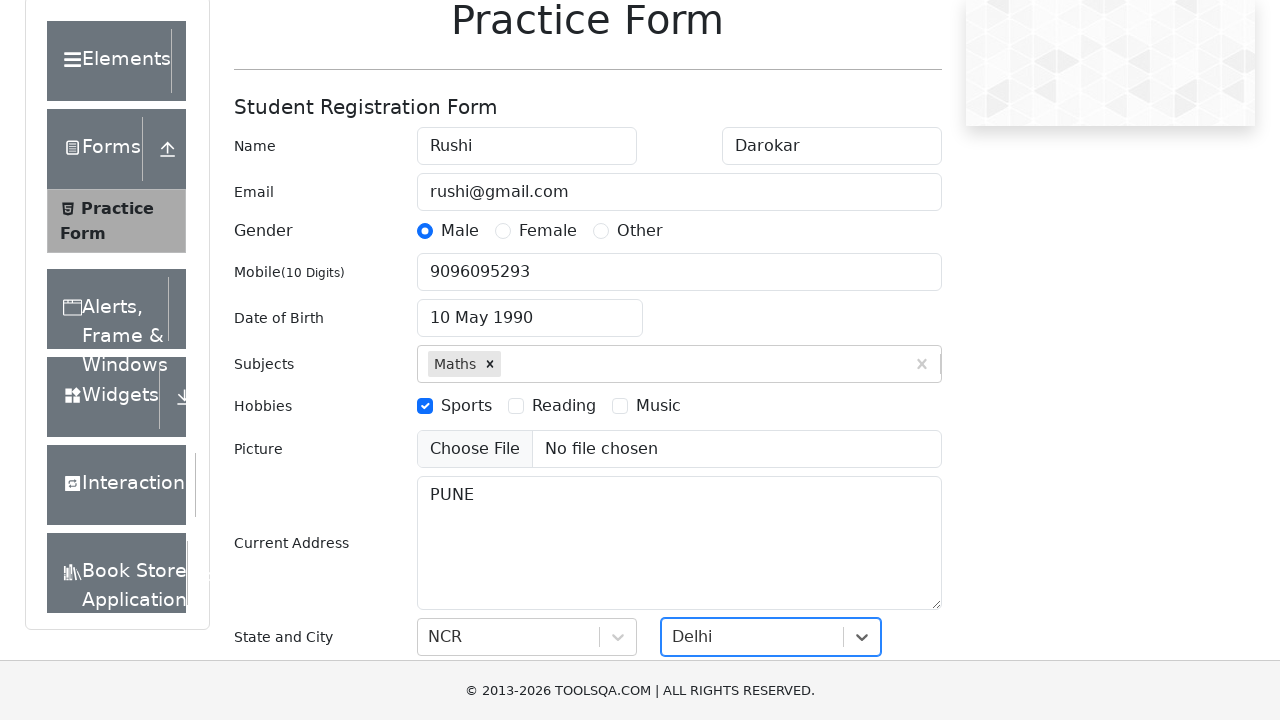

Clicked submit button to submit the practice form at (885, 499) on button#submit
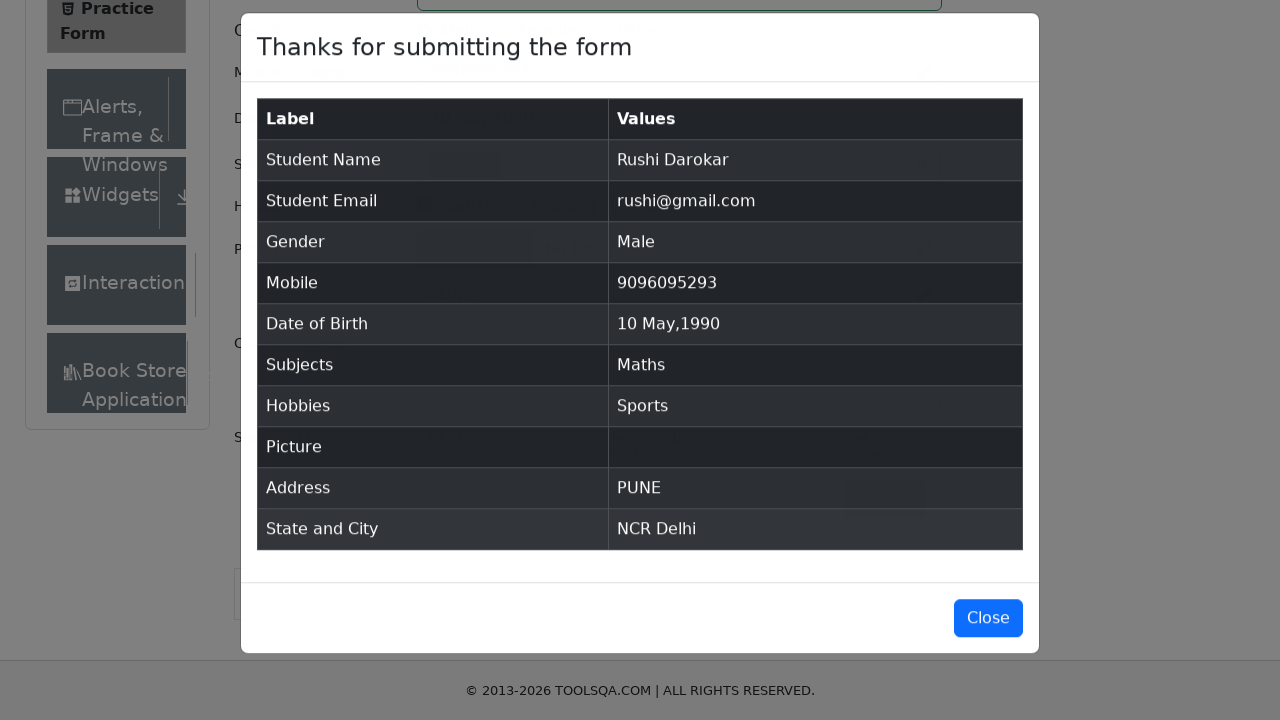

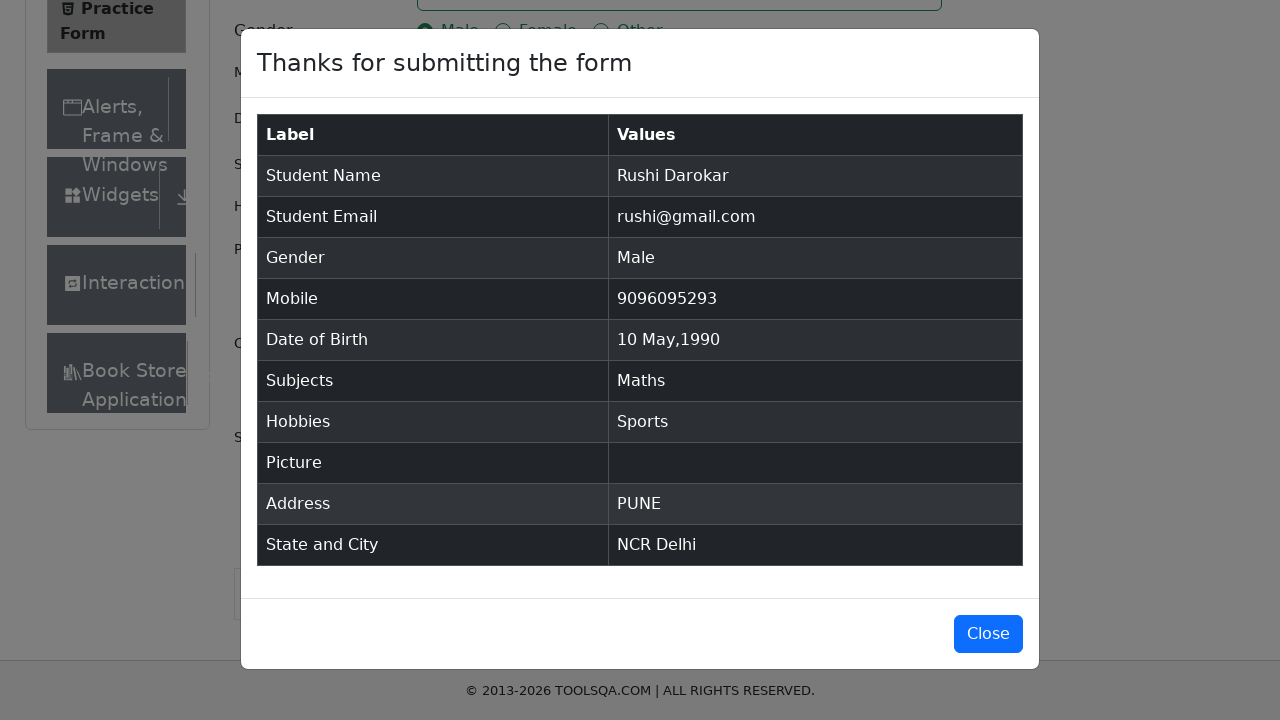